Tests the context menu functionality by navigating to the Context Menu page, right-clicking on a designated hot-spot element, and accepting the resulting alert dialog

Starting URL: https://the-internet.herokuapp.com/

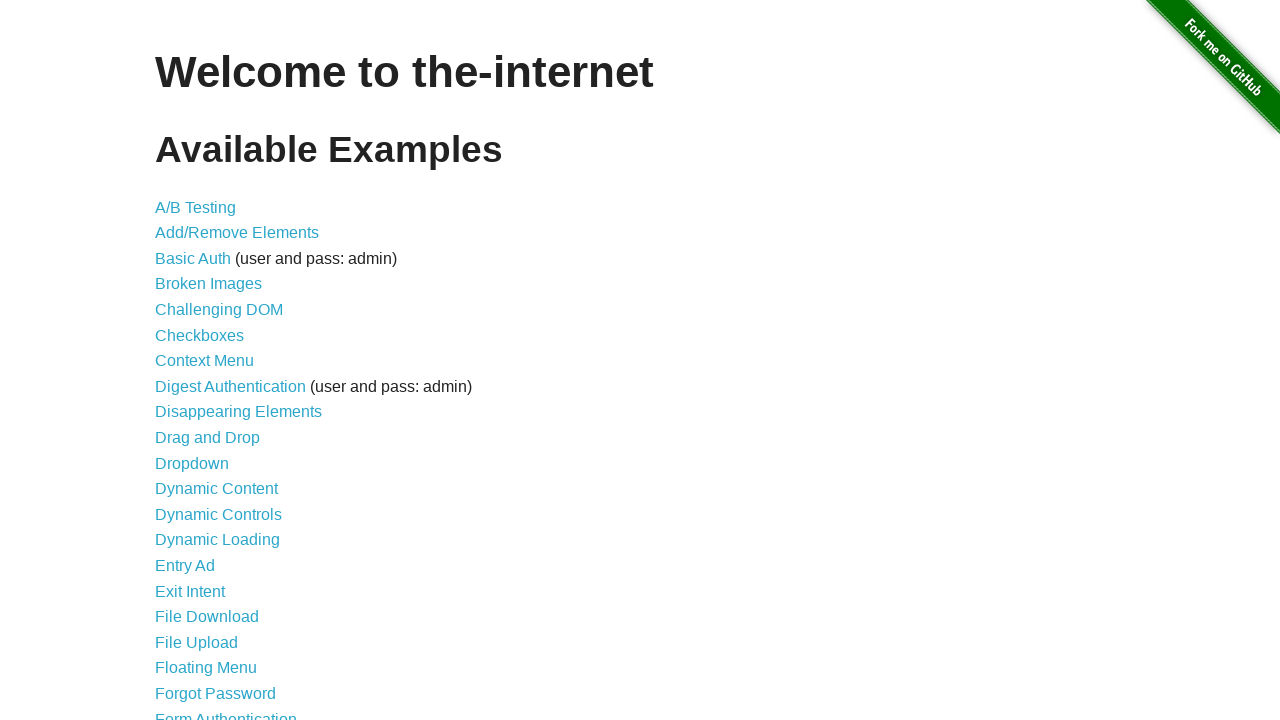

Clicked on Context Menu link to navigate to the Context Menu page at (204, 361) on xpath=//a[contains(text(),'Context Menu')]
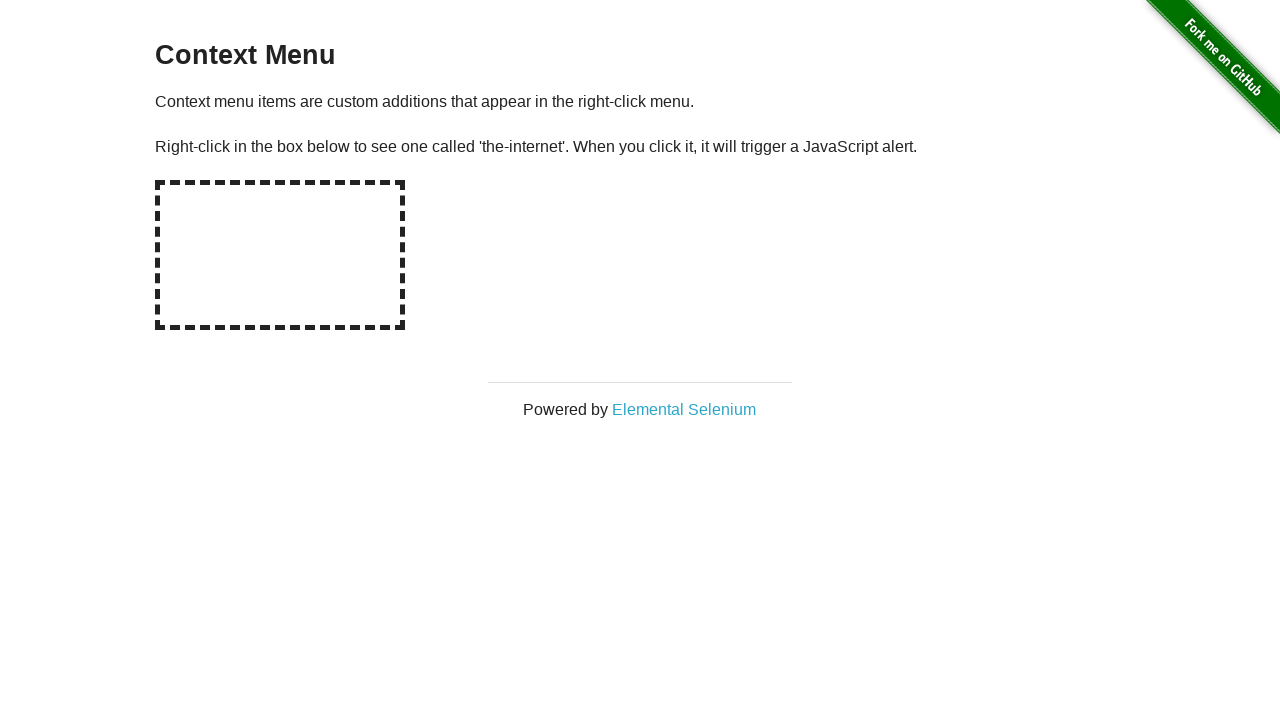

Right-clicked on the hot-spot element to trigger context menu at (280, 255) on #hot-spot
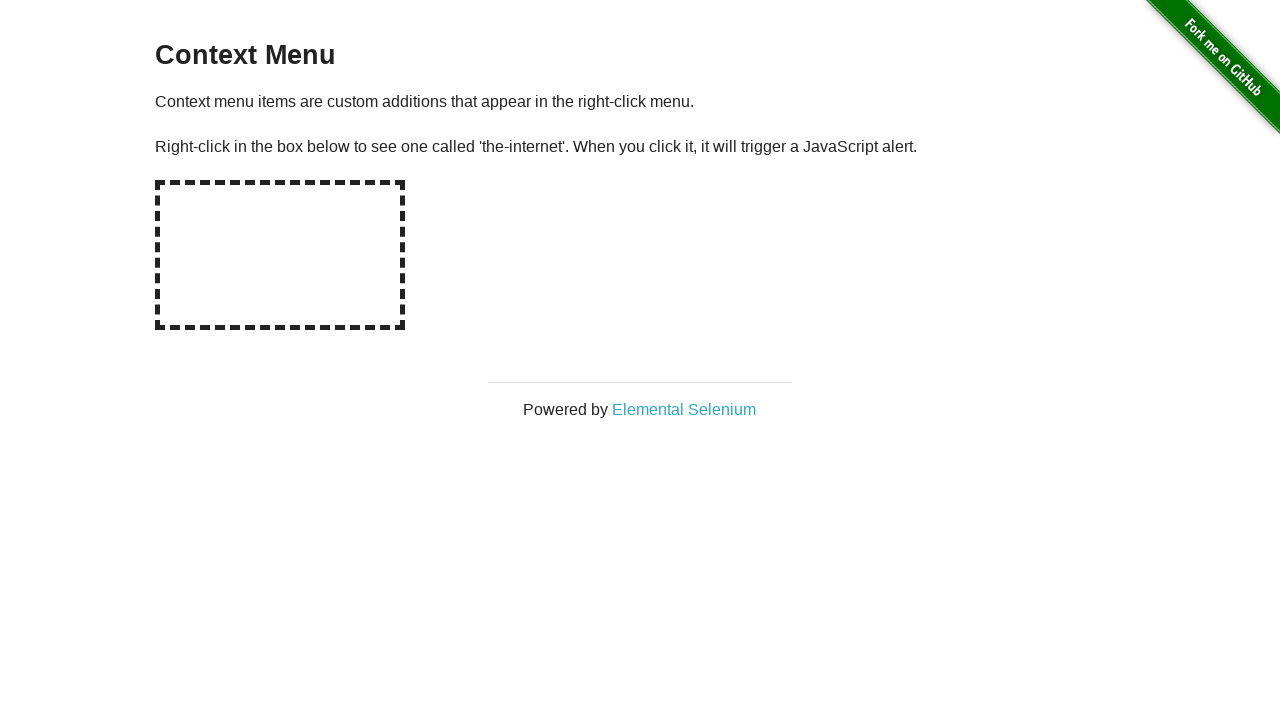

Set up dialog handler to accept alert
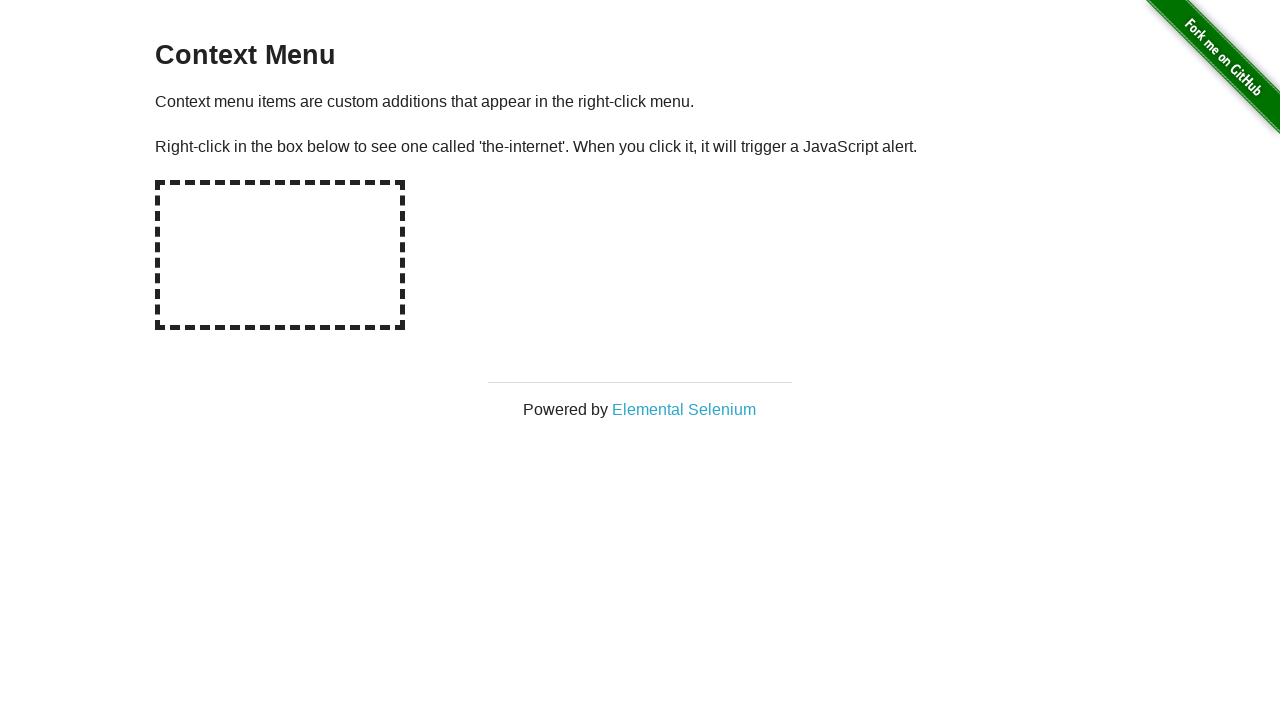

Waited for alert dialog to appear
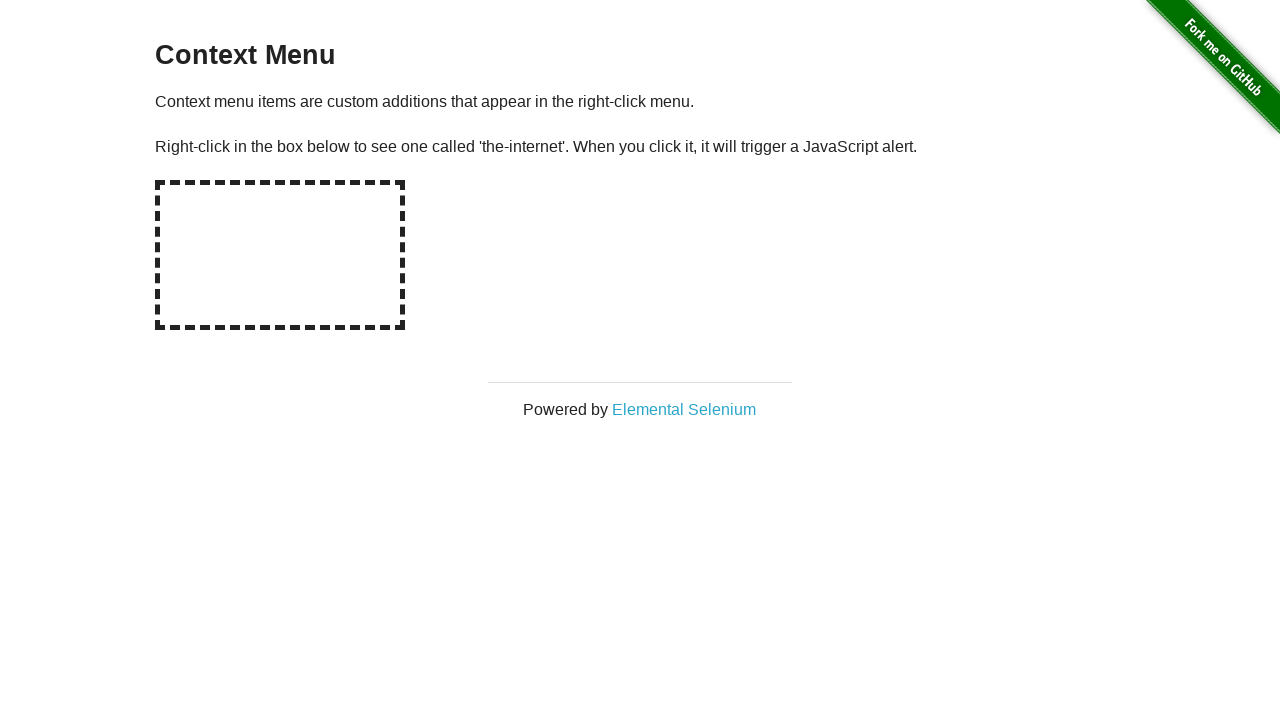

Clicked on flash messages area to verify alert was accepted at (640, 16) on #flash-messages
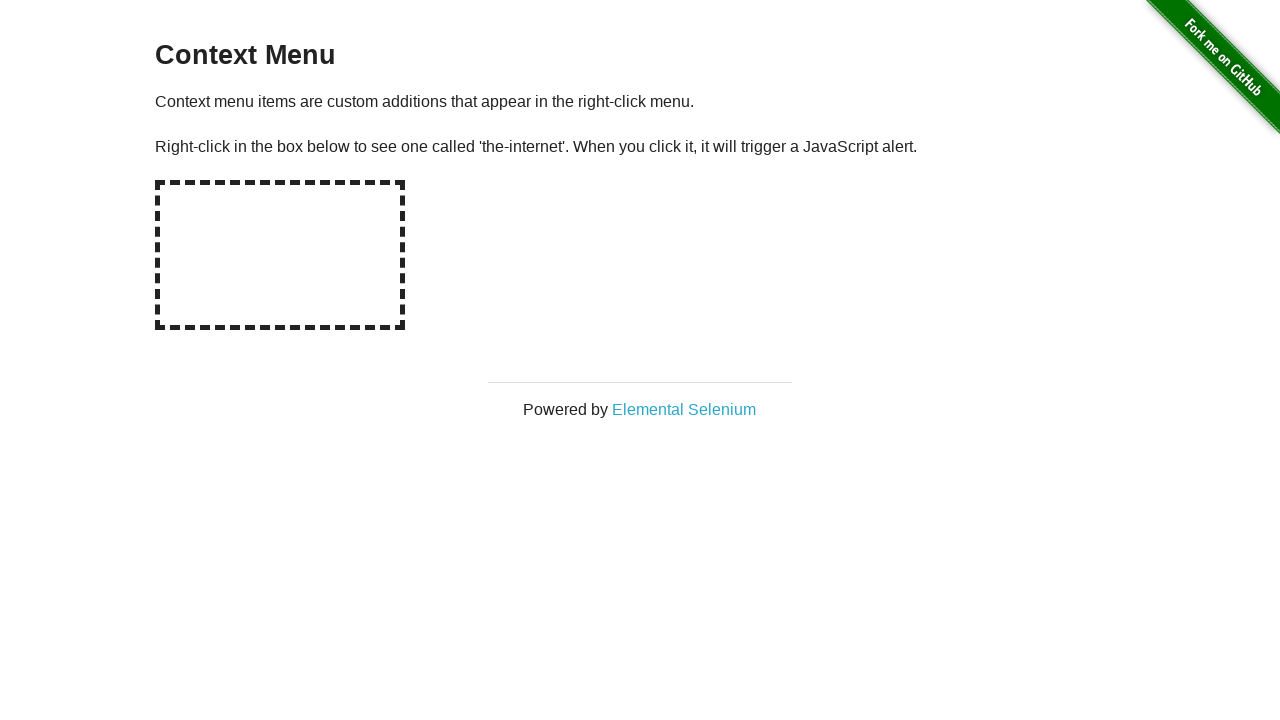

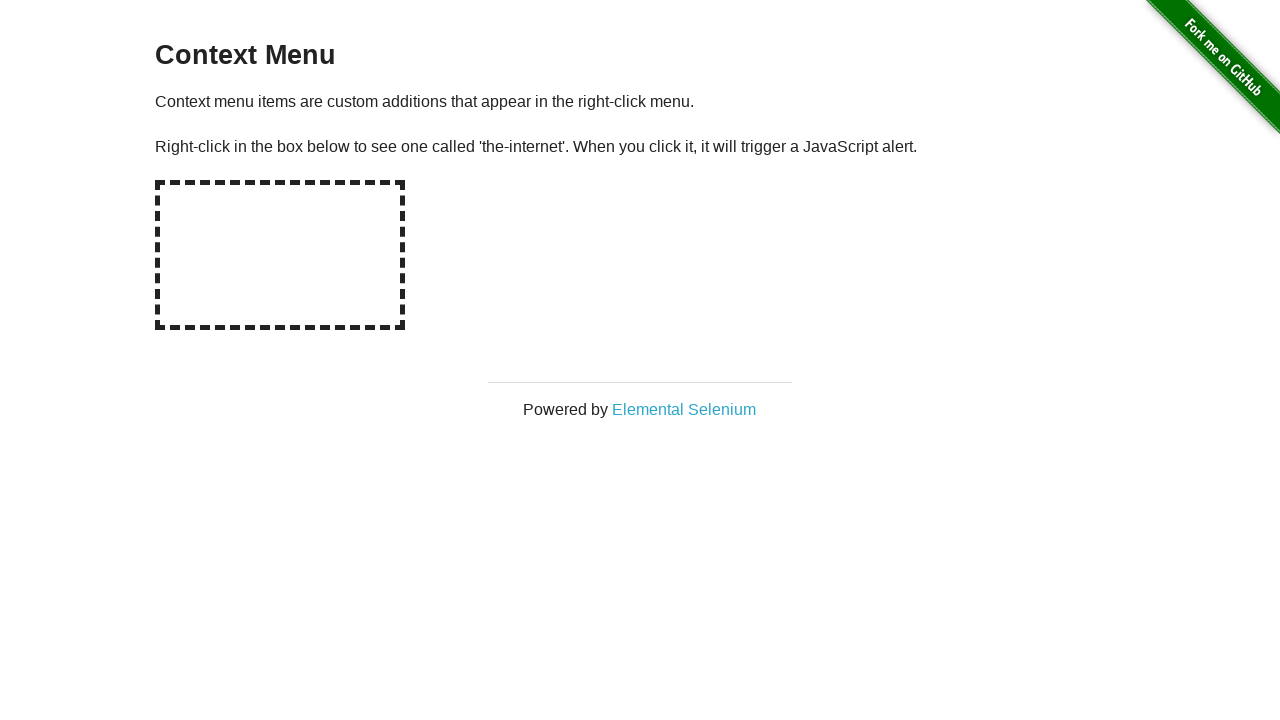